Tests right-click context menu functionality by right-clicking an element and selecting Copy option from the context menu

Starting URL: http://swisnl.github.io/jQuery-contextMenu/demo.html

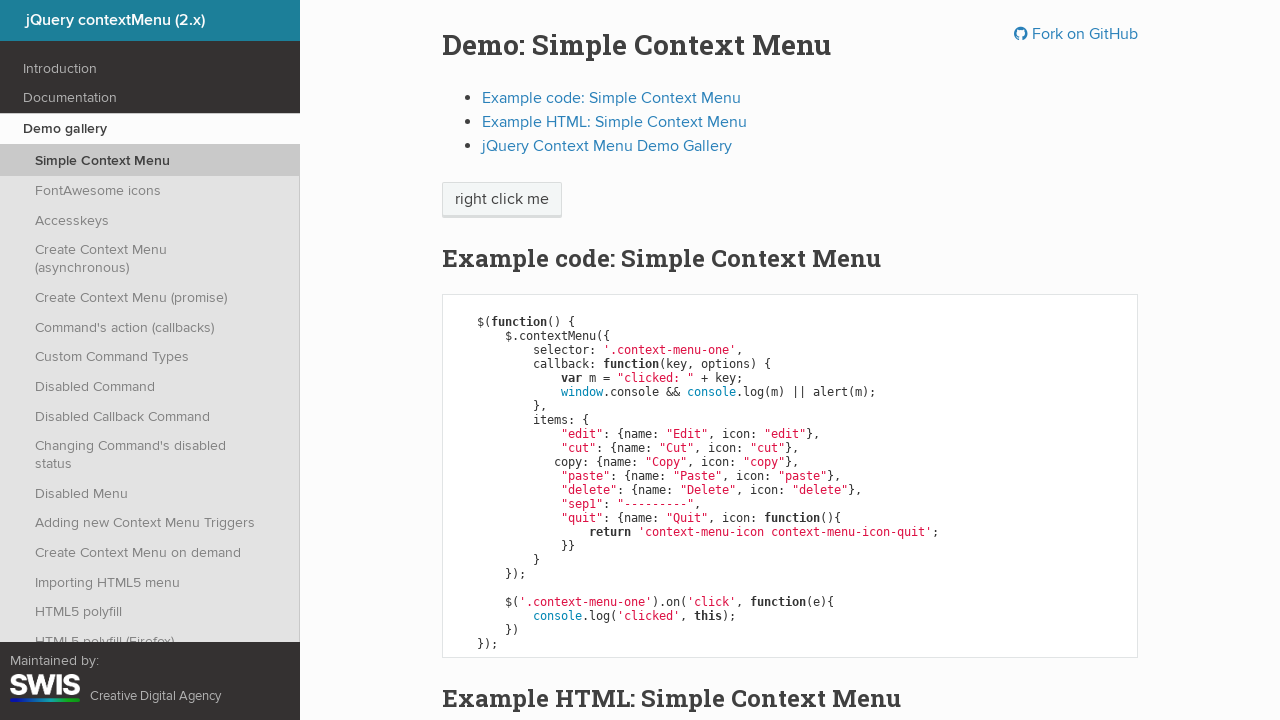

Right-clicked on 'right click me' element to open context menu at (502, 200) on xpath=//span[text()='right click me']
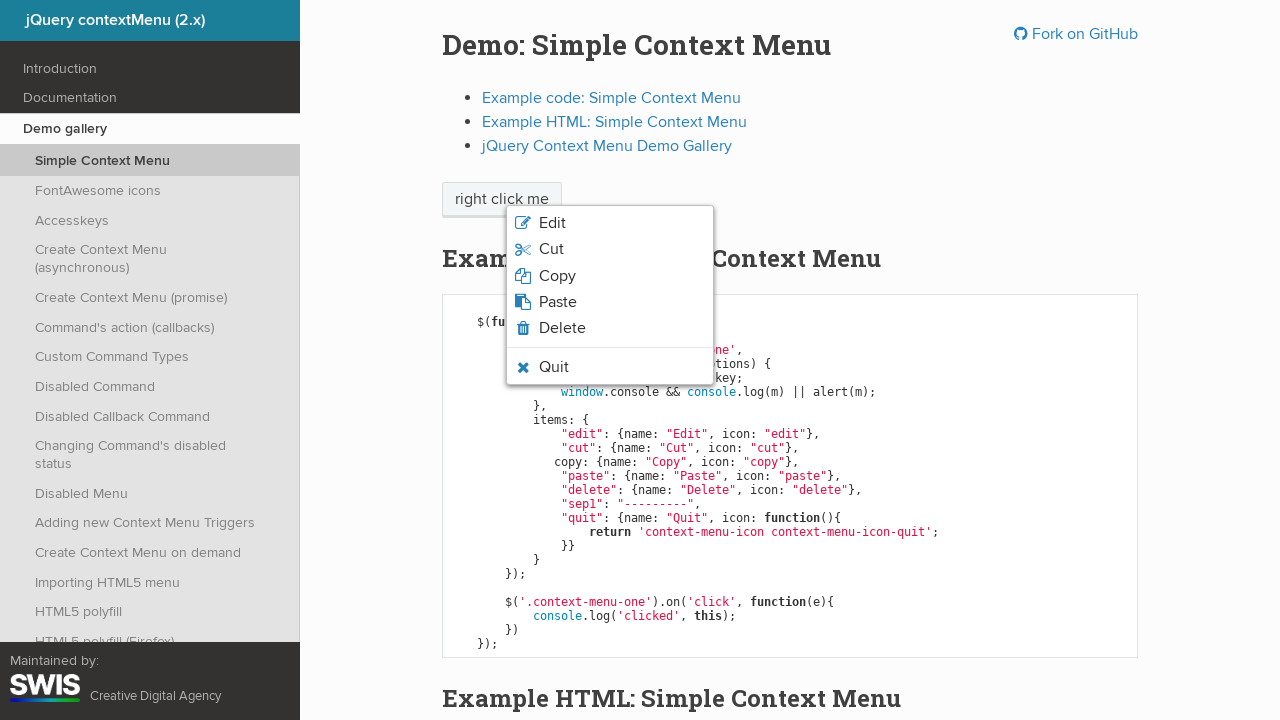

Clicked on Copy option from context menu at (557, 276) on xpath=//span[text()='Copy']
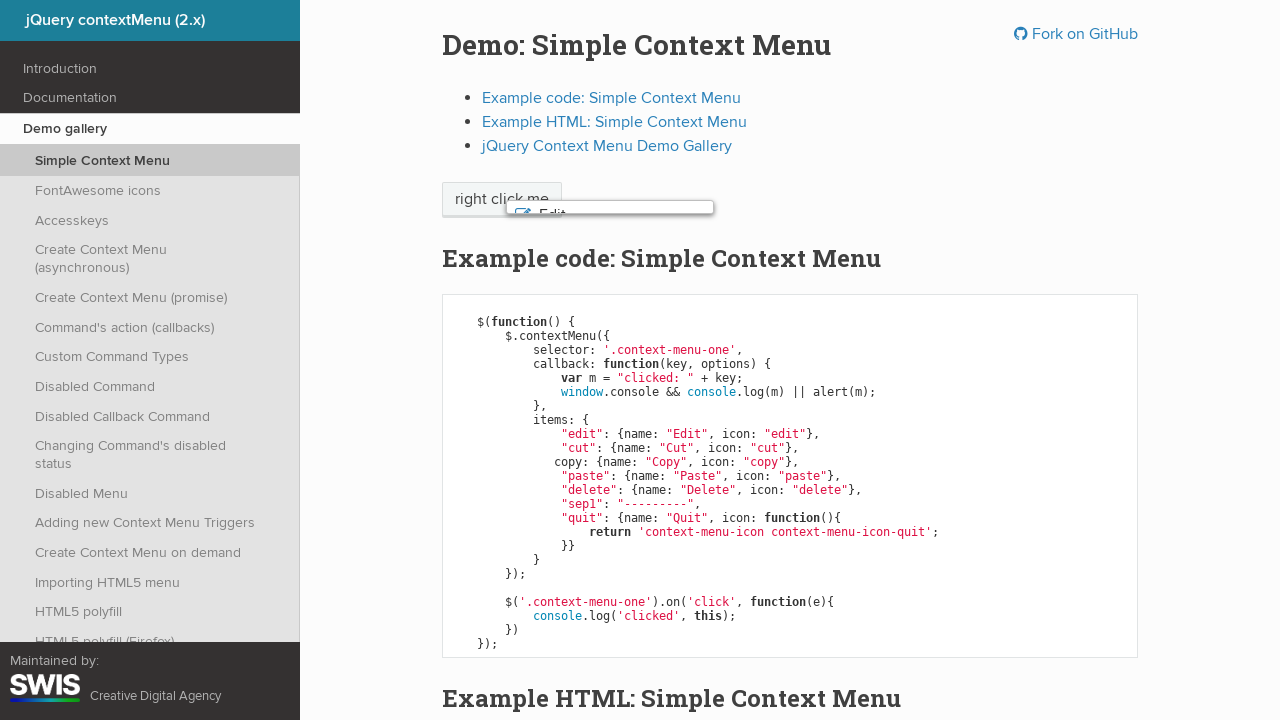

Set up dialog handler to accept alert
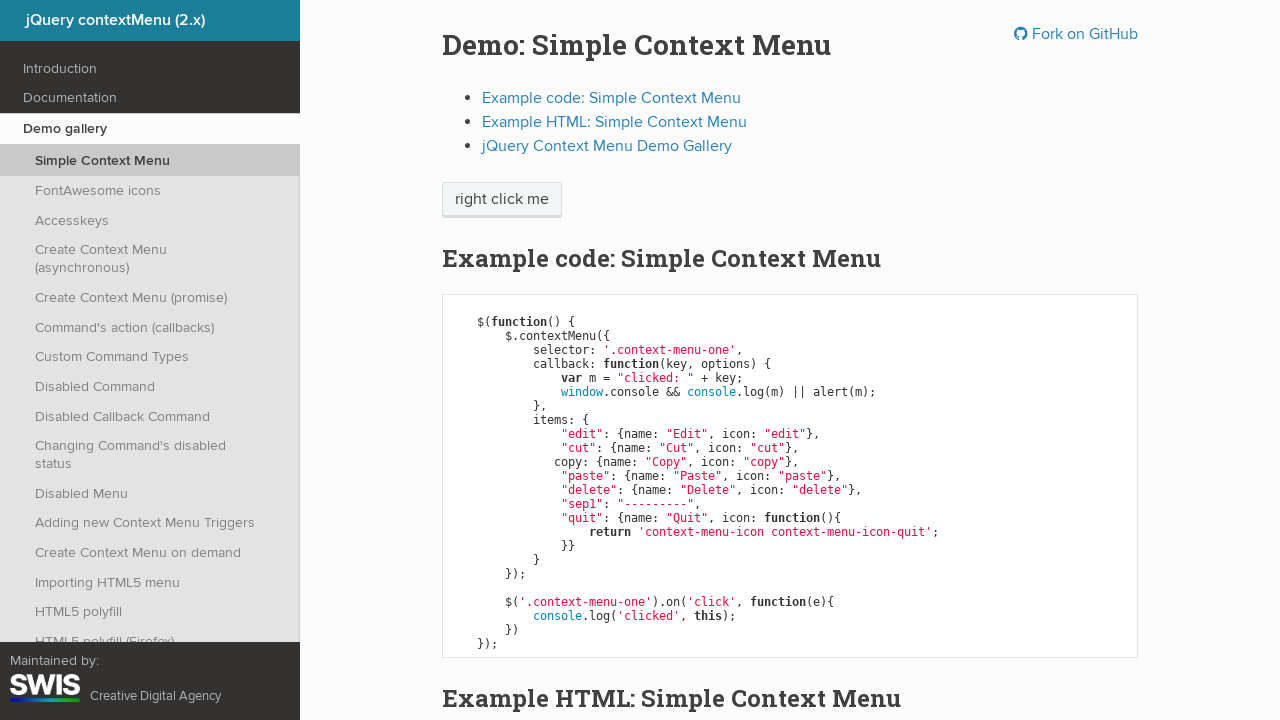

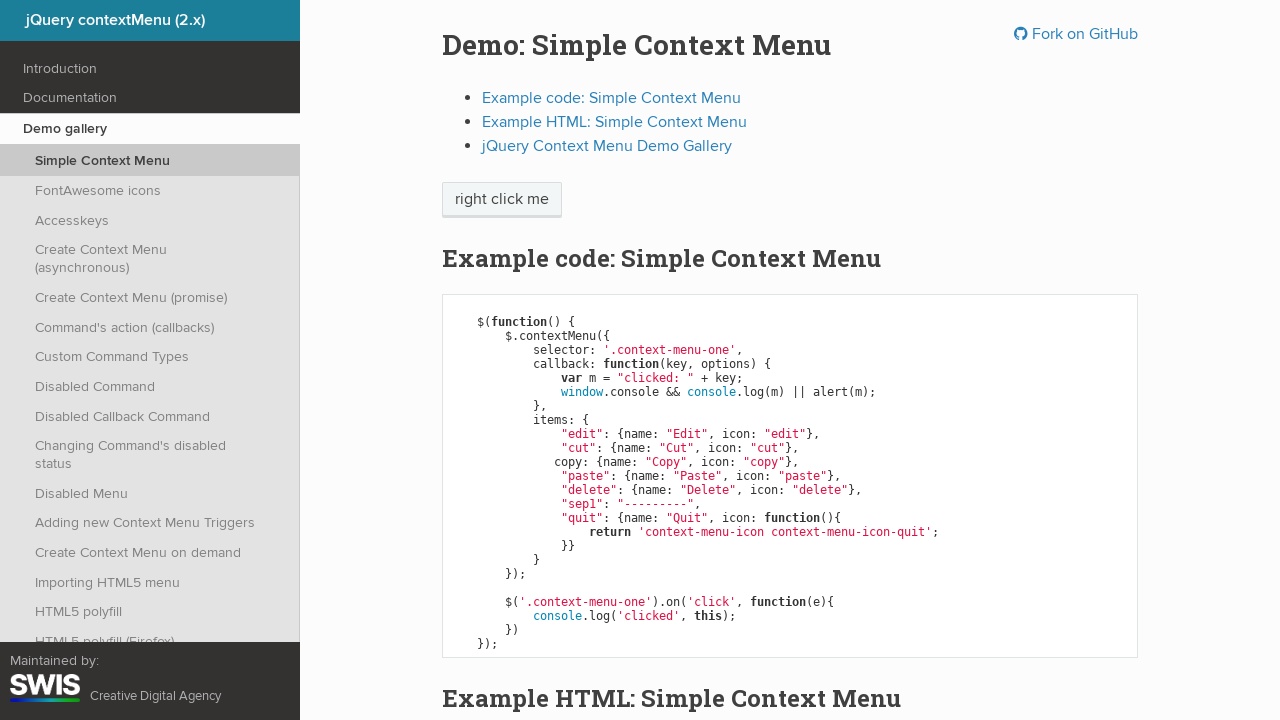